Solves a math puzzle by extracting a value from an element attribute, calculating a mathematical function, and submitting the answer along with checkbox and radio button selections

Starting URL: http://suninjuly.github.io/get_attribute.html

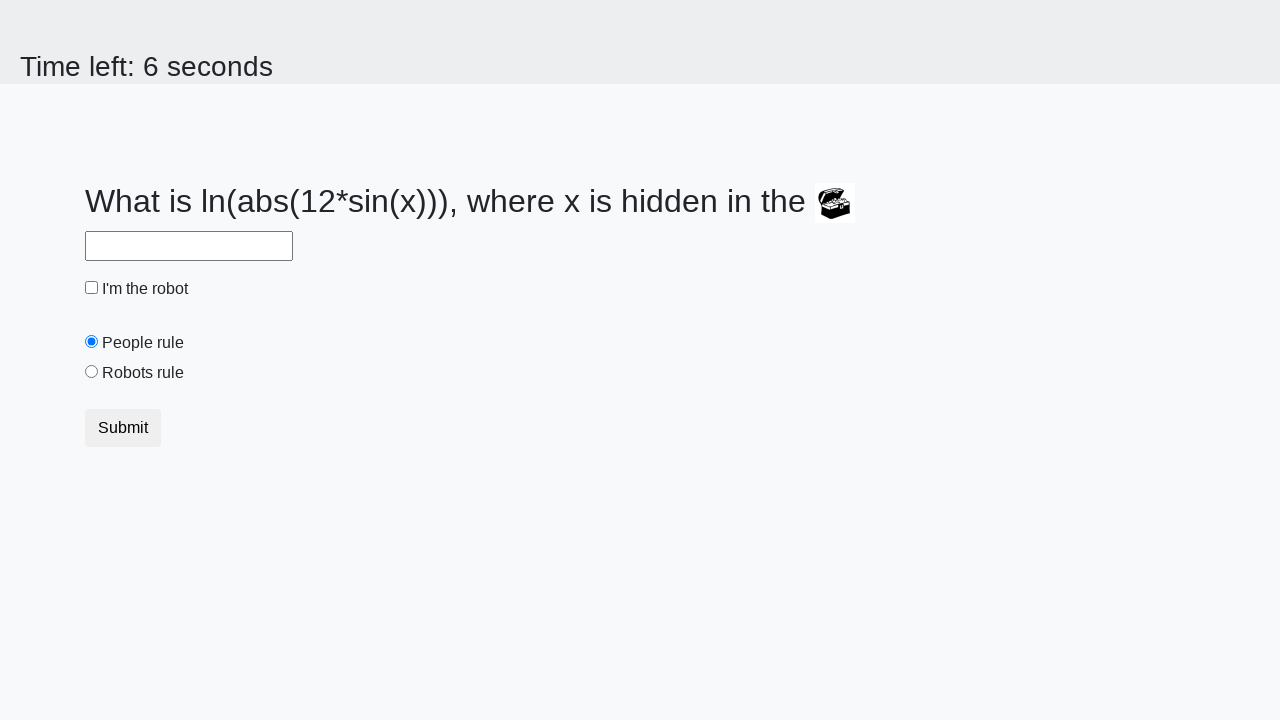

Located treasure element
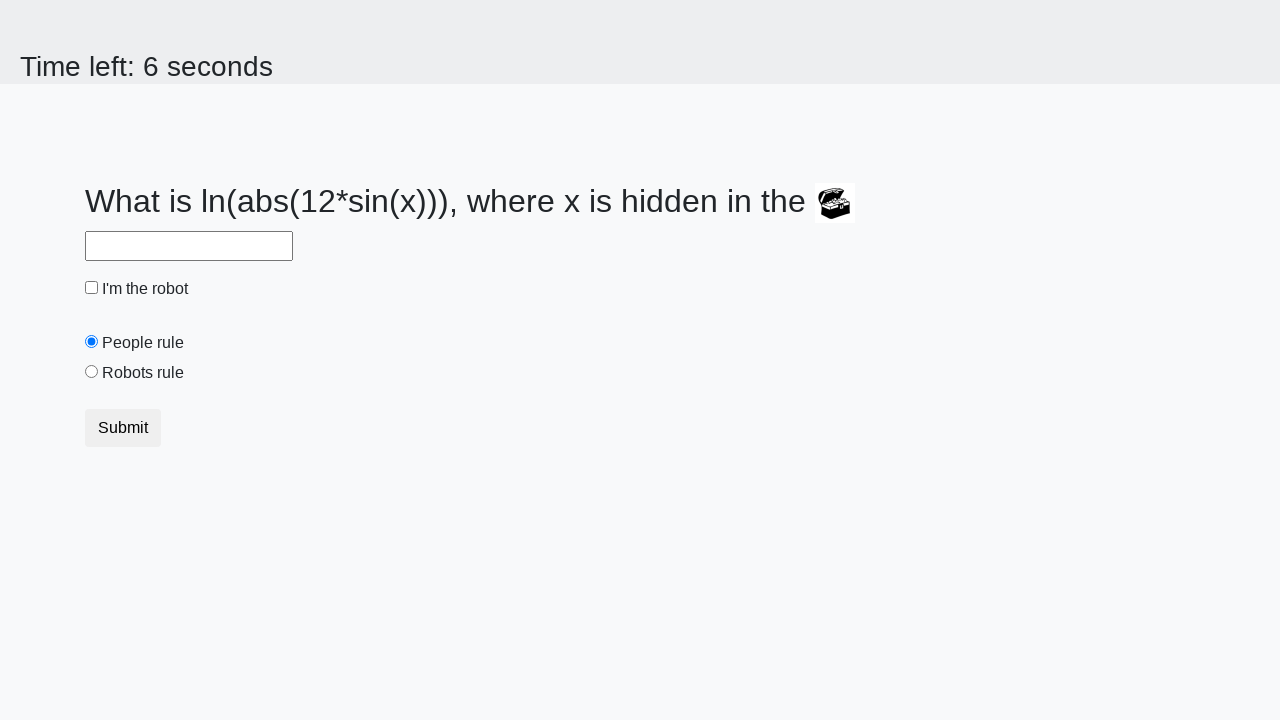

Extracted 'valuex' attribute from treasure element
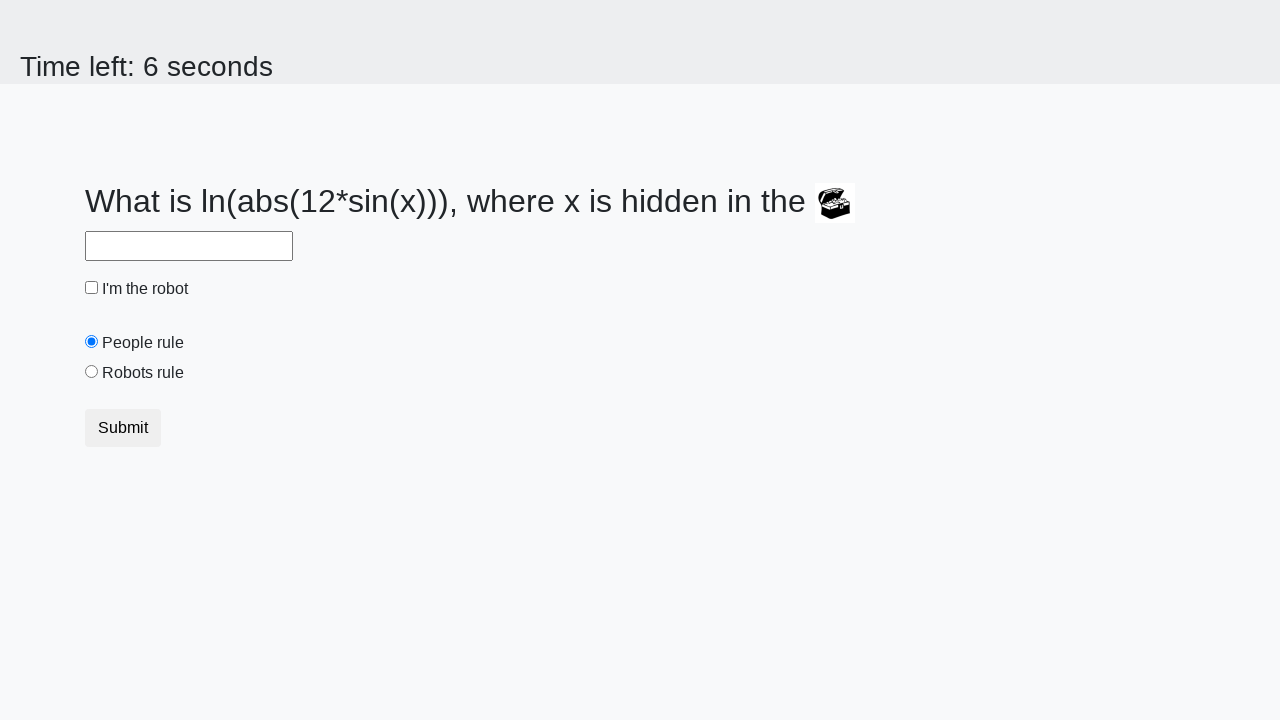

Calculated mathematical function result: 2.344455089327312
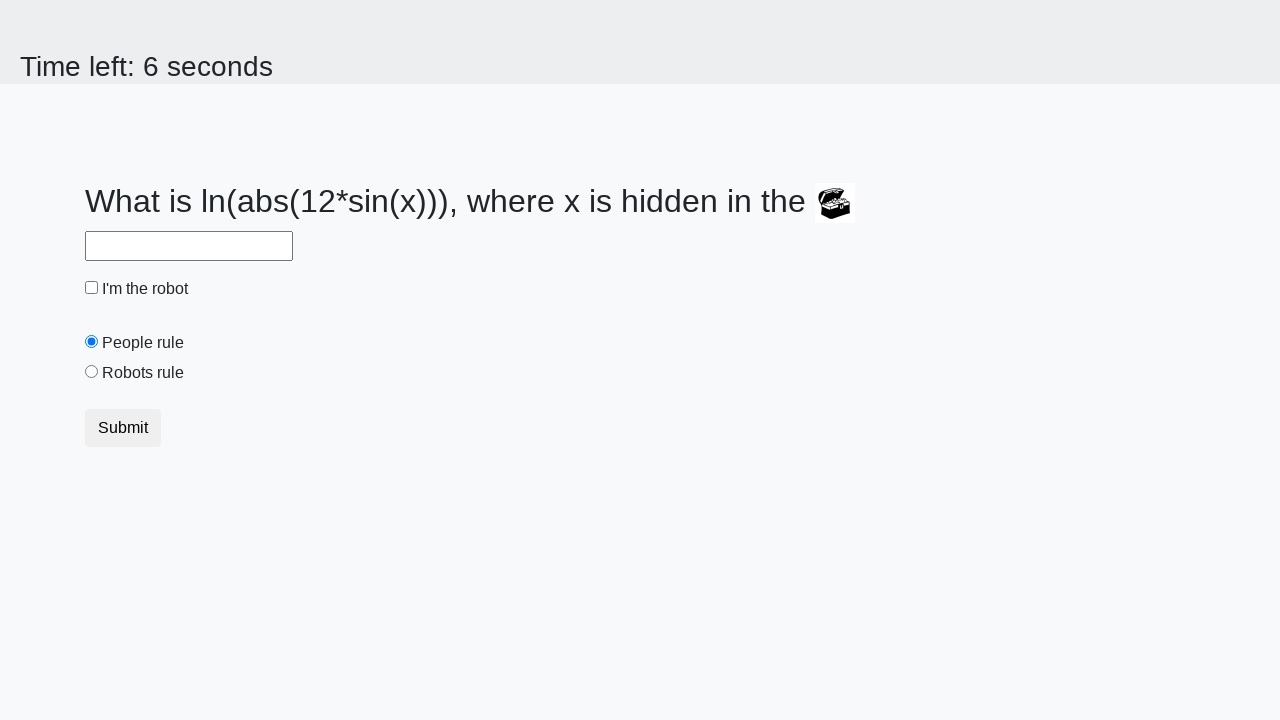

Filled answer field with calculated value on #answer
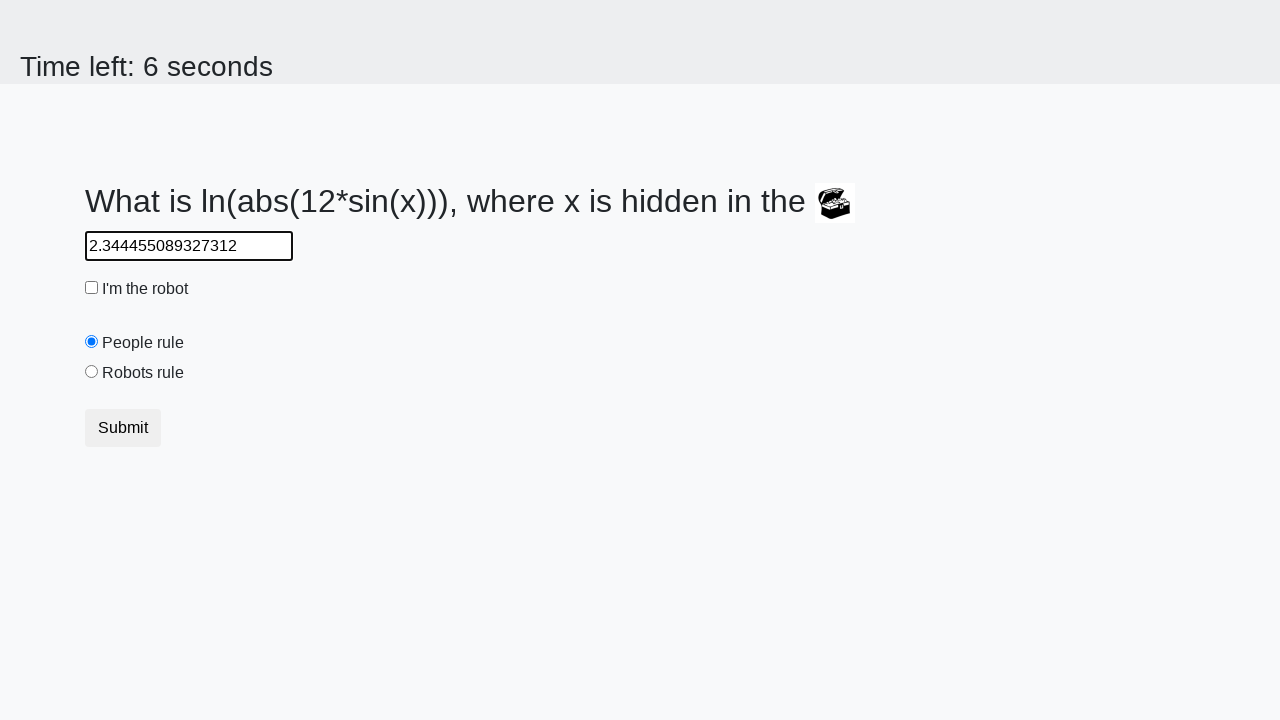

Checked 'I'm the robot' checkbox at (92, 288) on #robotCheckbox
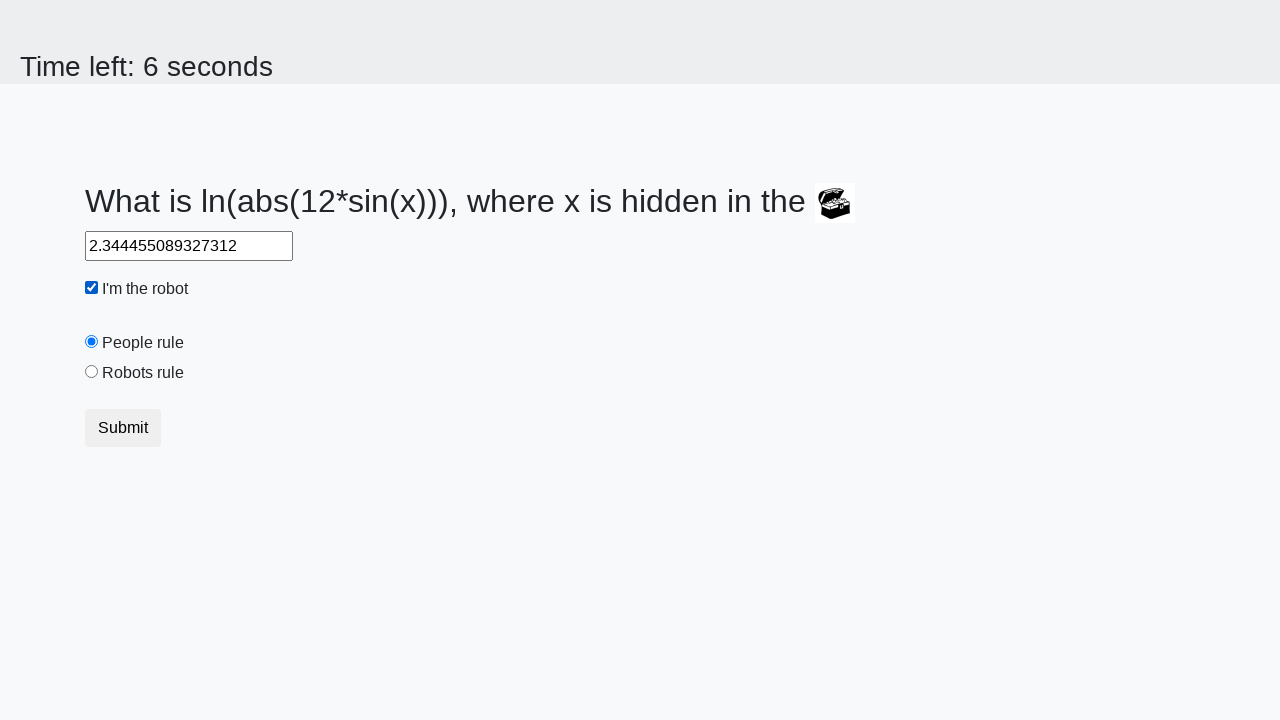

Selected 'Robots rule!' radio button at (92, 372) on #robotsRule
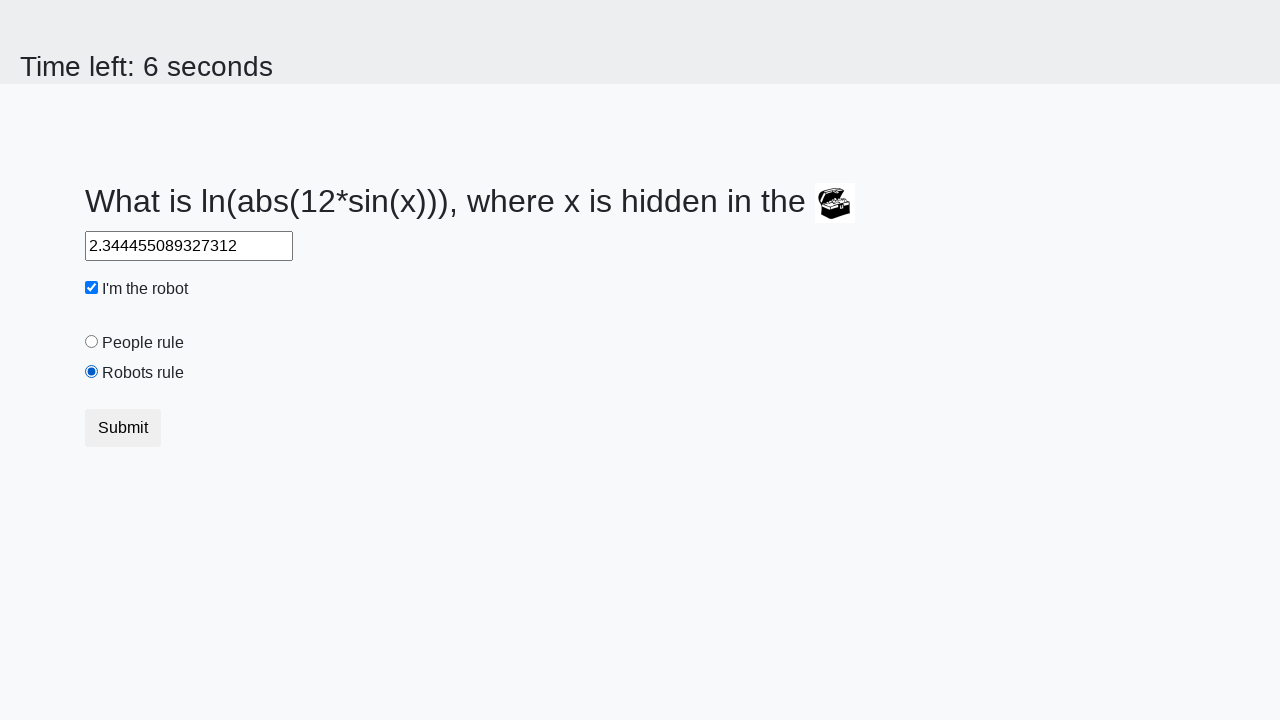

Clicked submit button to submit the form at (123, 428) on button[type='submit'].btn.btn-default
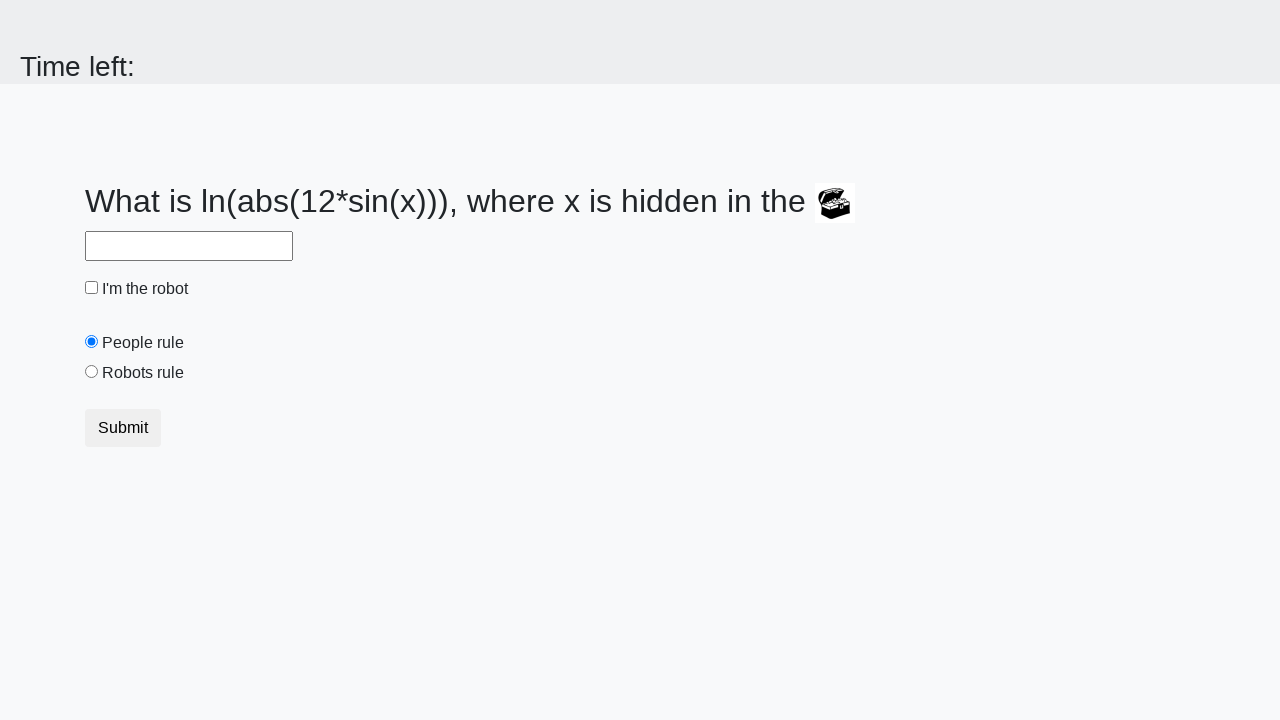

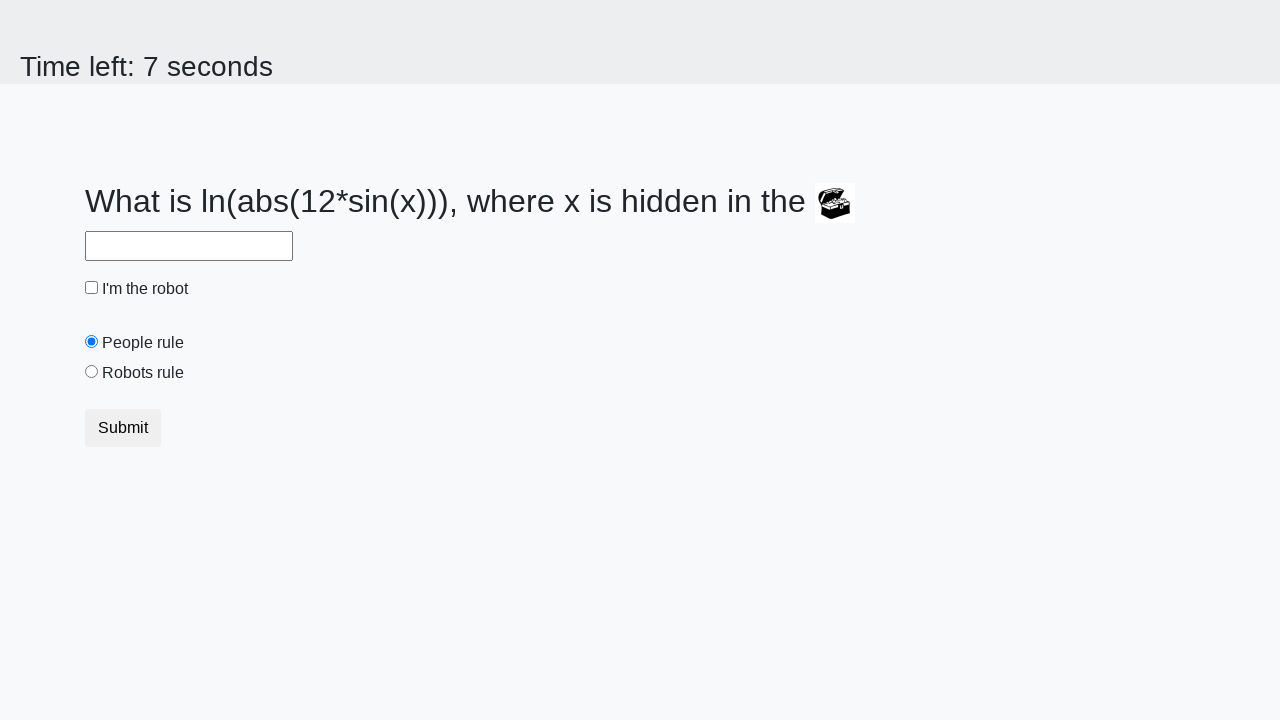